Navigates to the CNP AI Gaming website and verifies the page loads successfully

Starting URL: https://cnp.aigaming.cc/

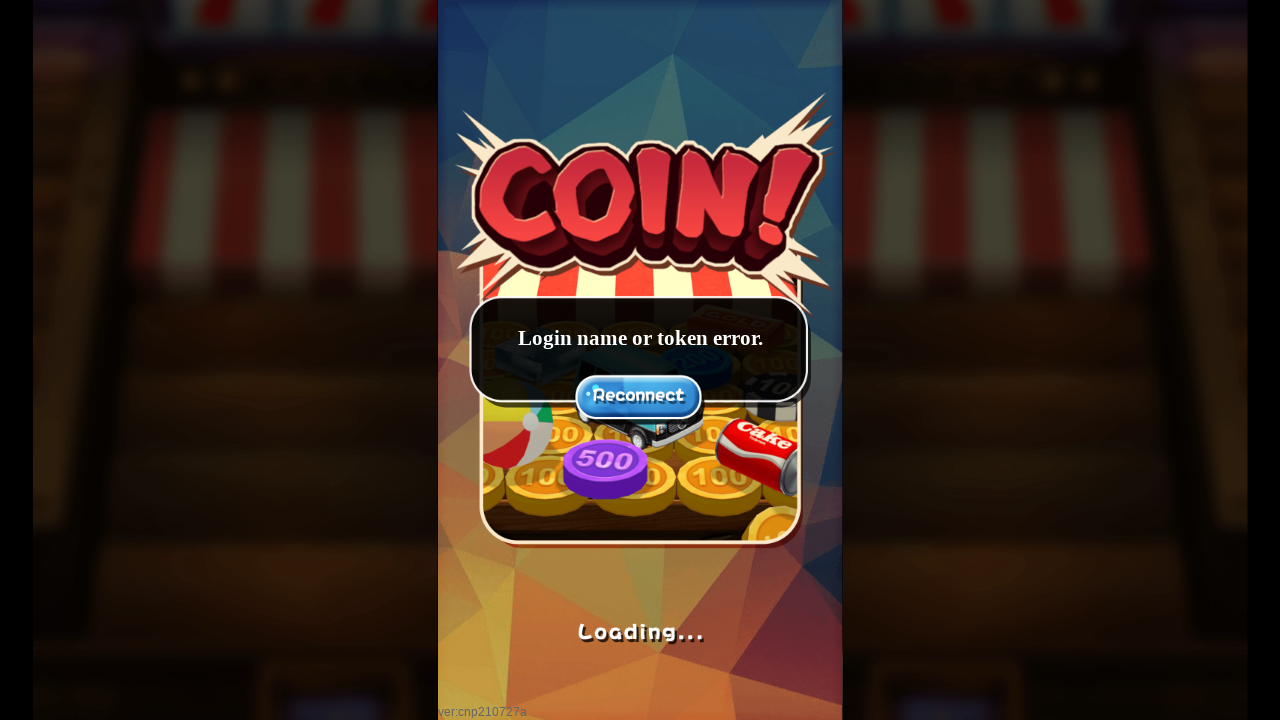

Waited for page to reach domcontentloaded state
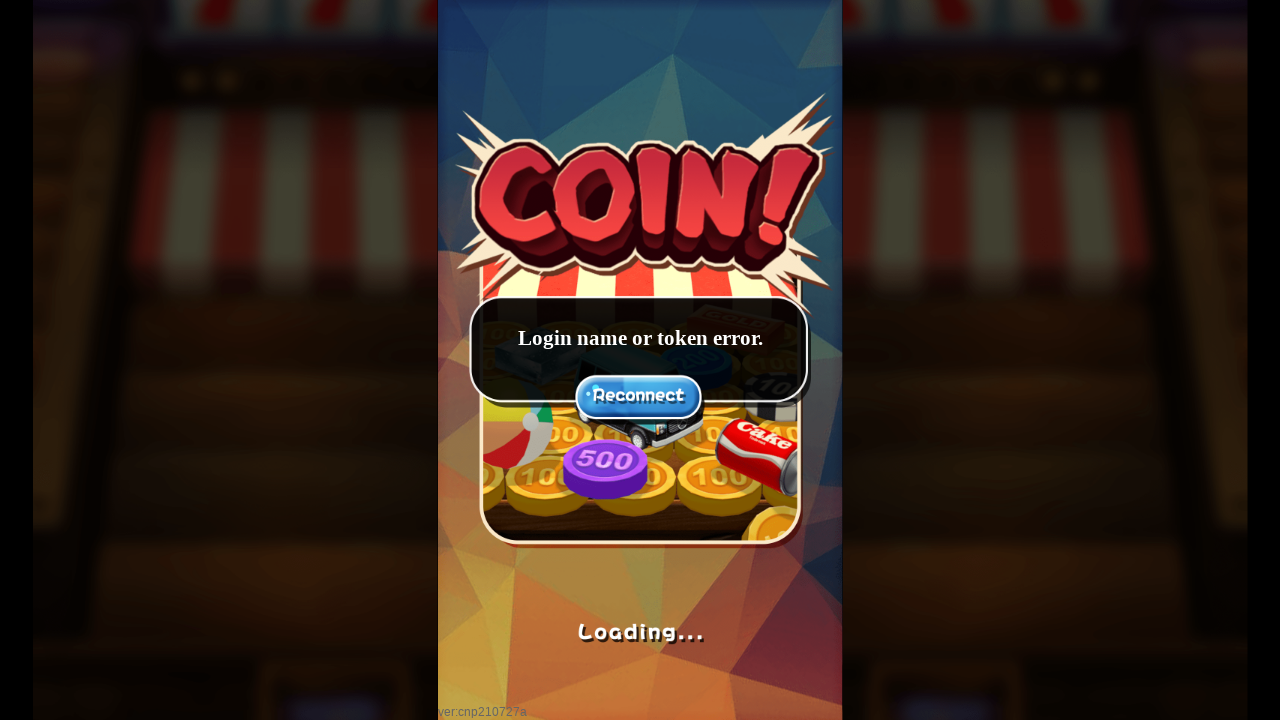

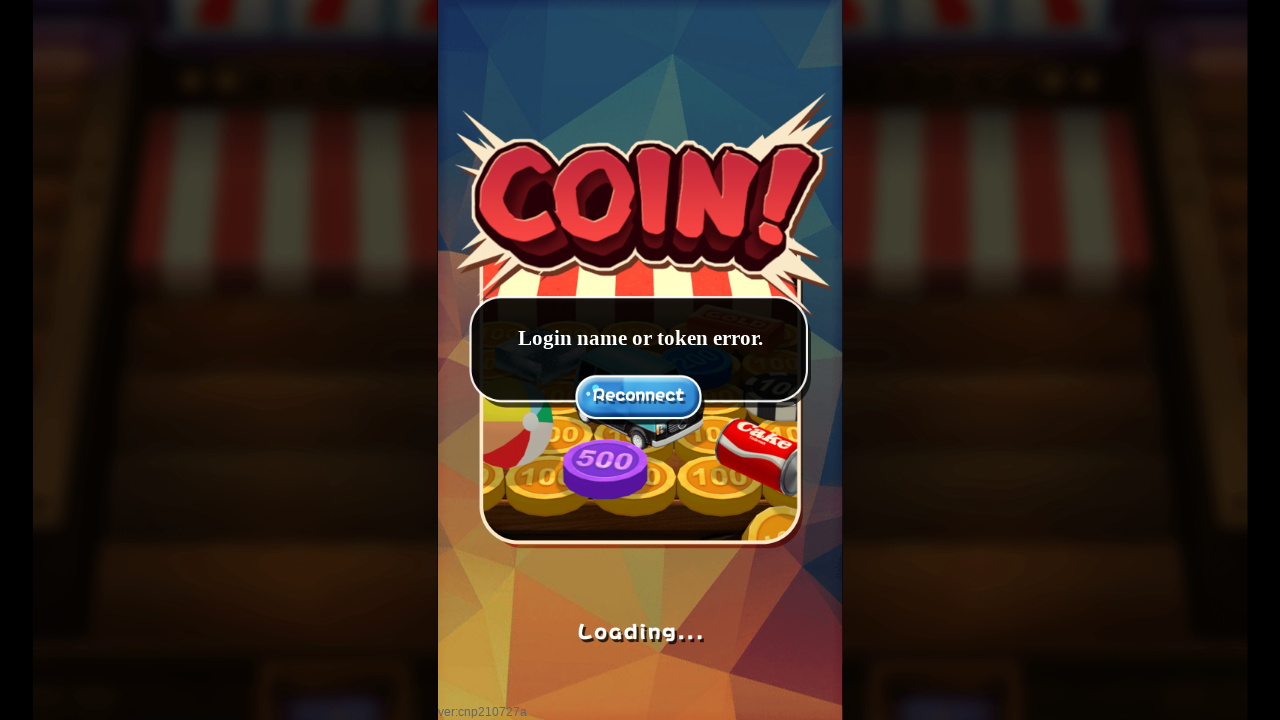